Tests dismissing a JavaScript confirm dialog by clicking the second button and verifying the cancel result

Starting URL: https://testcenter.techproeducation.com/index.php?page=javascript-alerts

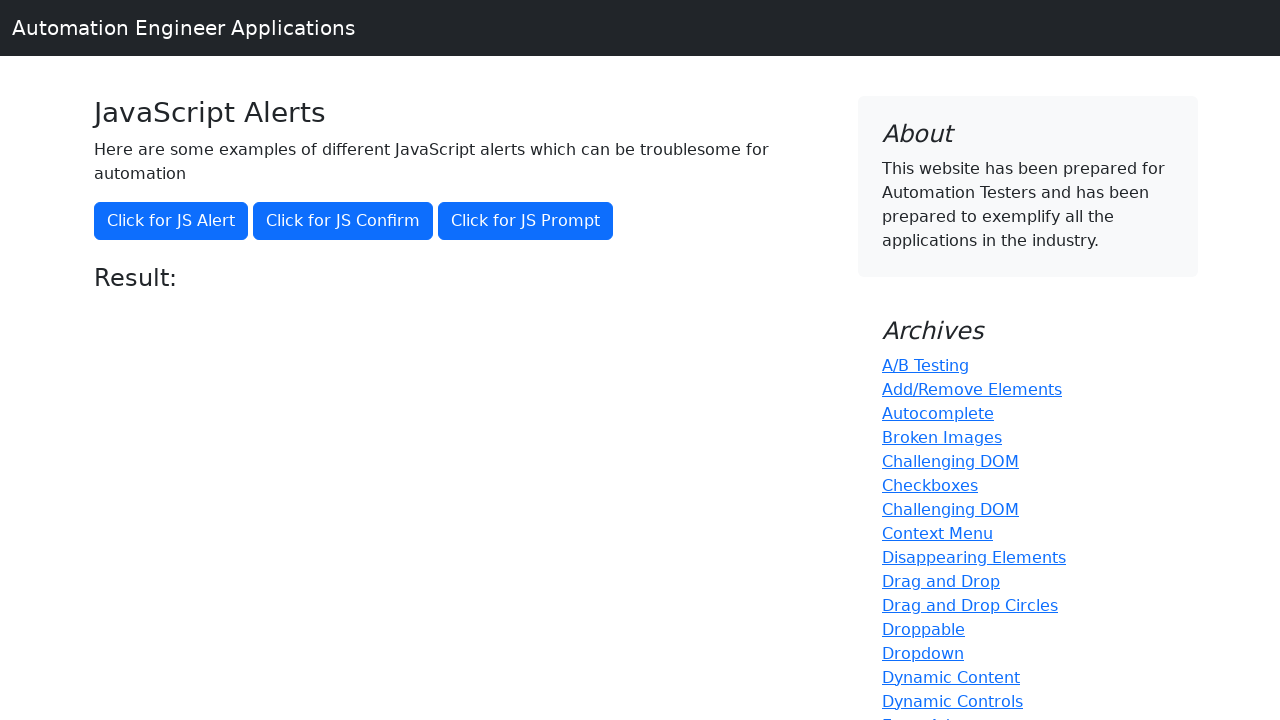

Navigated to JavaScript alerts test page
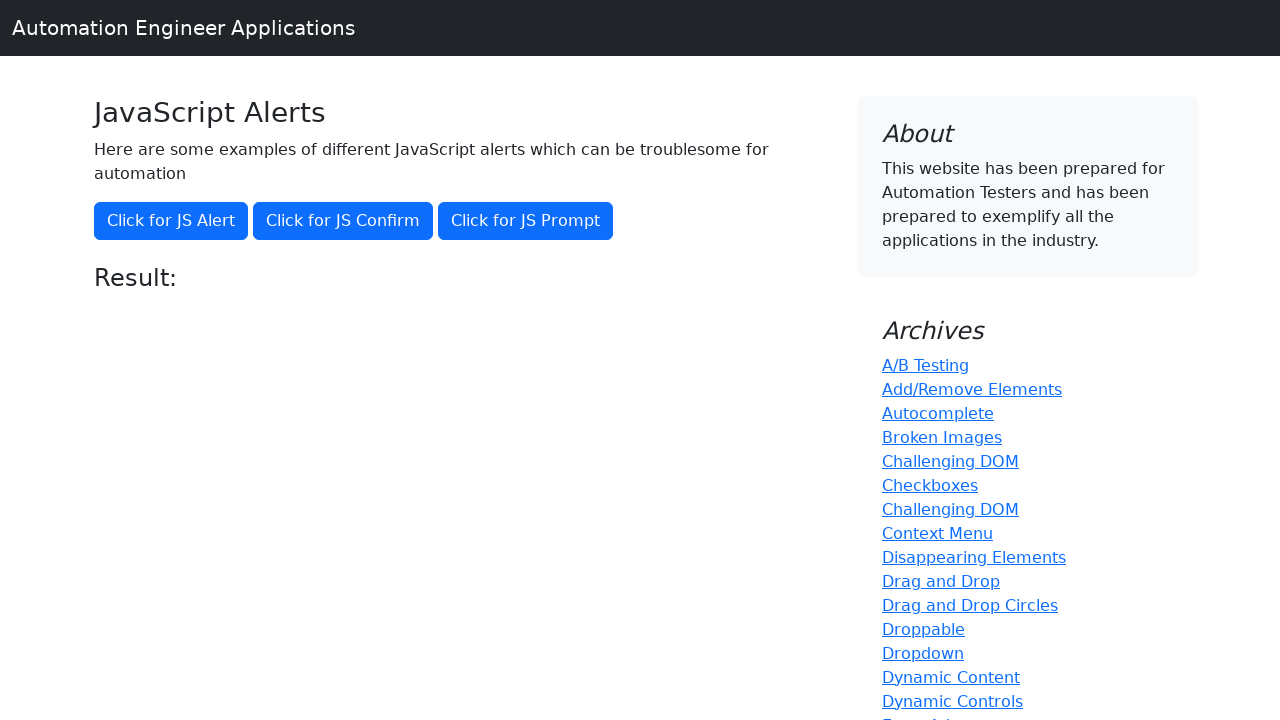

Clicked the second primary button to trigger confirm dialog at (343, 221) on (//button[@class='btn btn-primary'])[2]
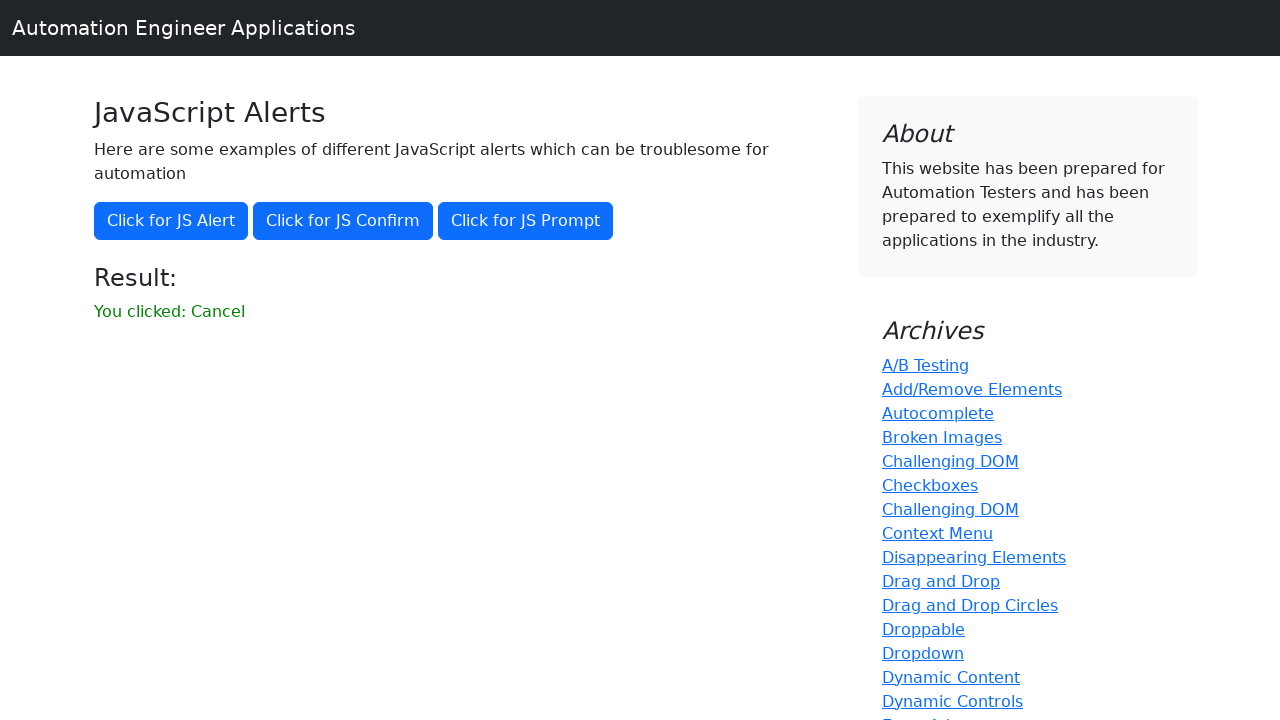

Set up dialog handler to dismiss the confirm dialog
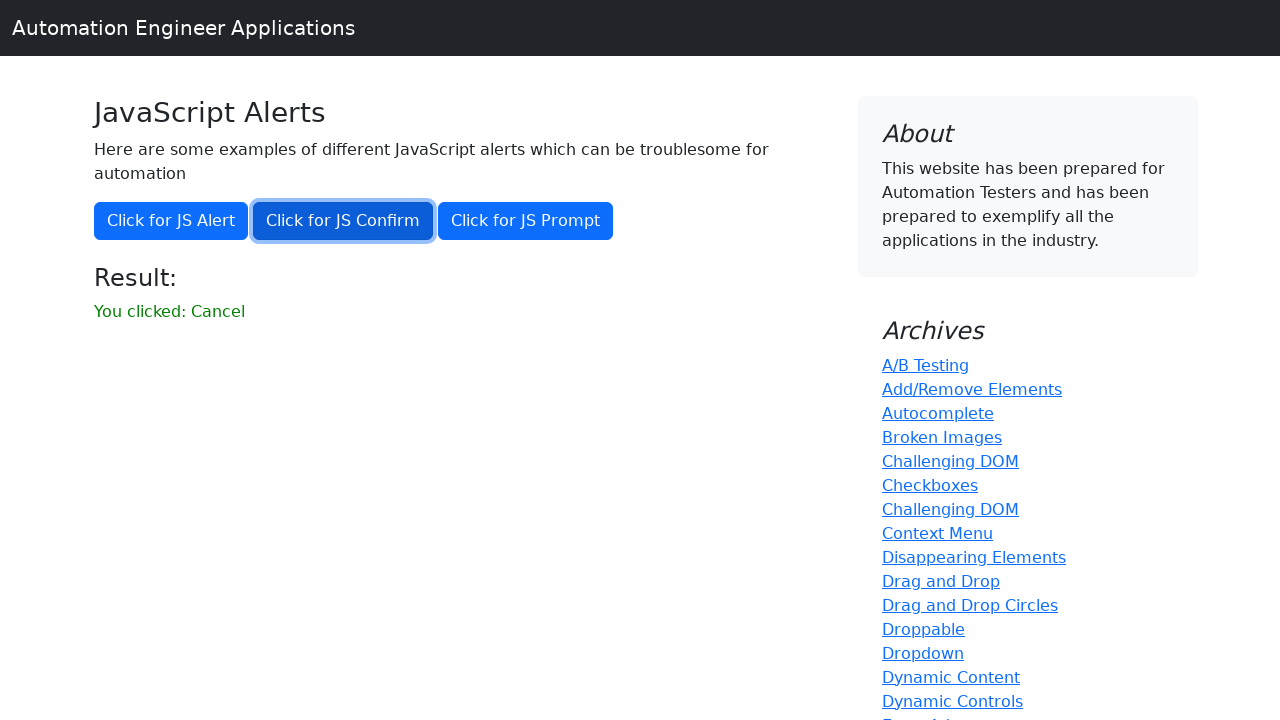

Retrieved result text from result element
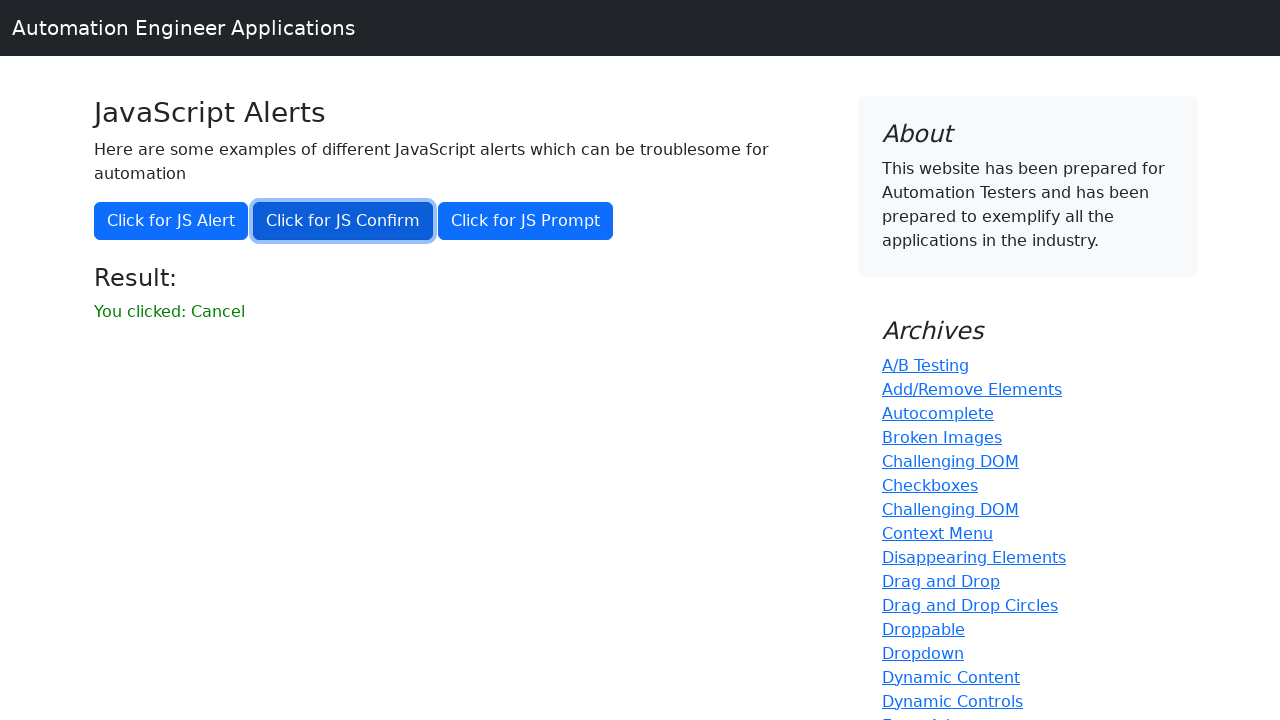

Verified that result text does not contain 'successfuly' - cancel was successful
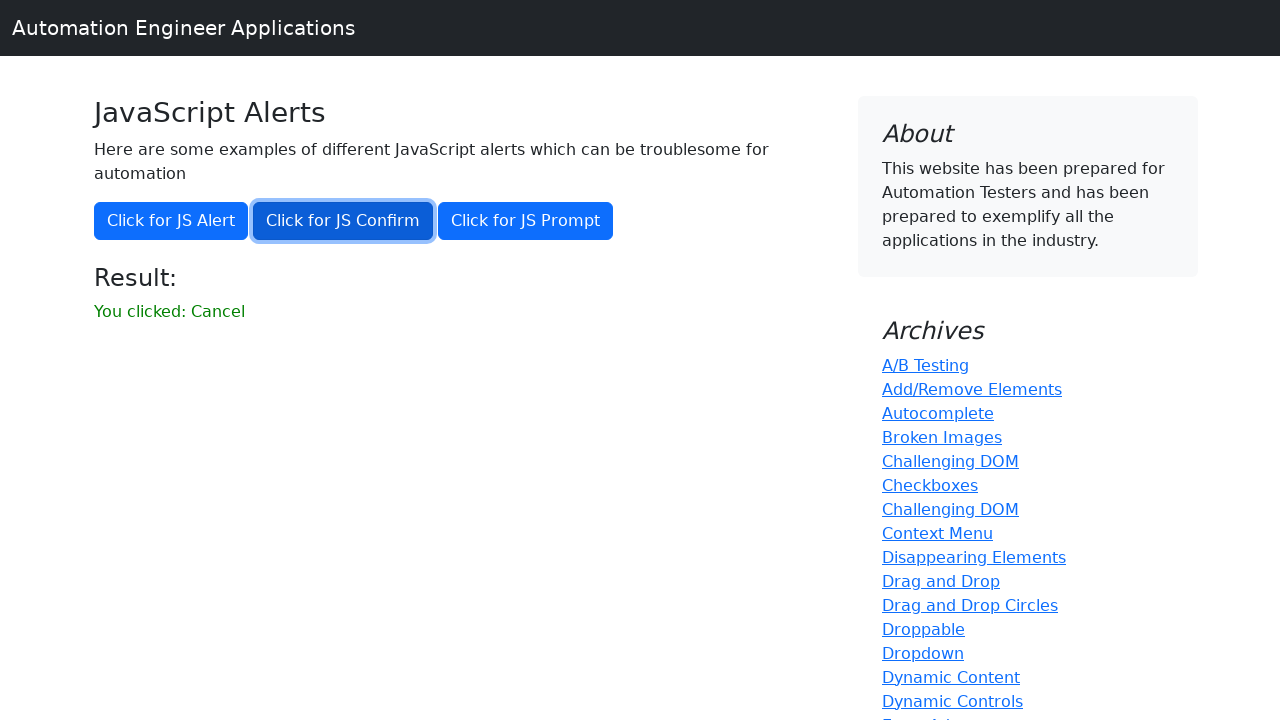

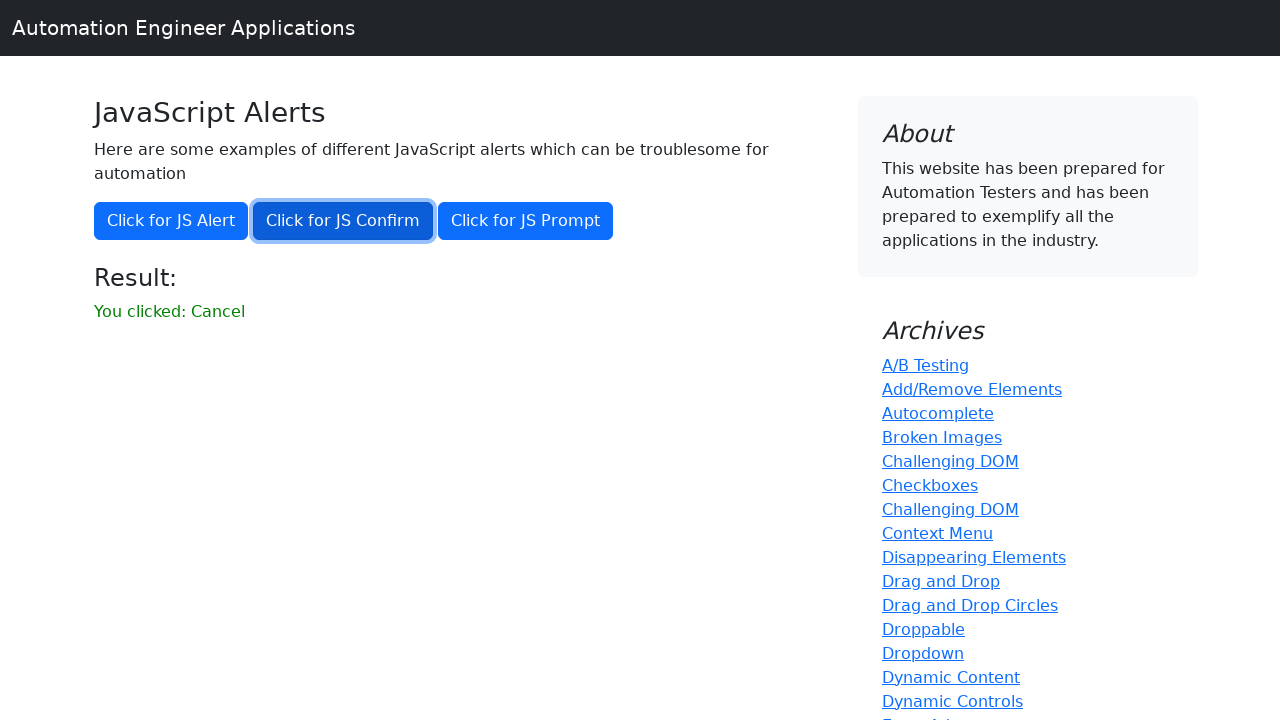